Tests element visibility on a basic form page by filling an email field, clicking a radio button, and filling a textarea when elements are displayed.

Starting URL: https://automationfc.github.io/basic-form/index.html

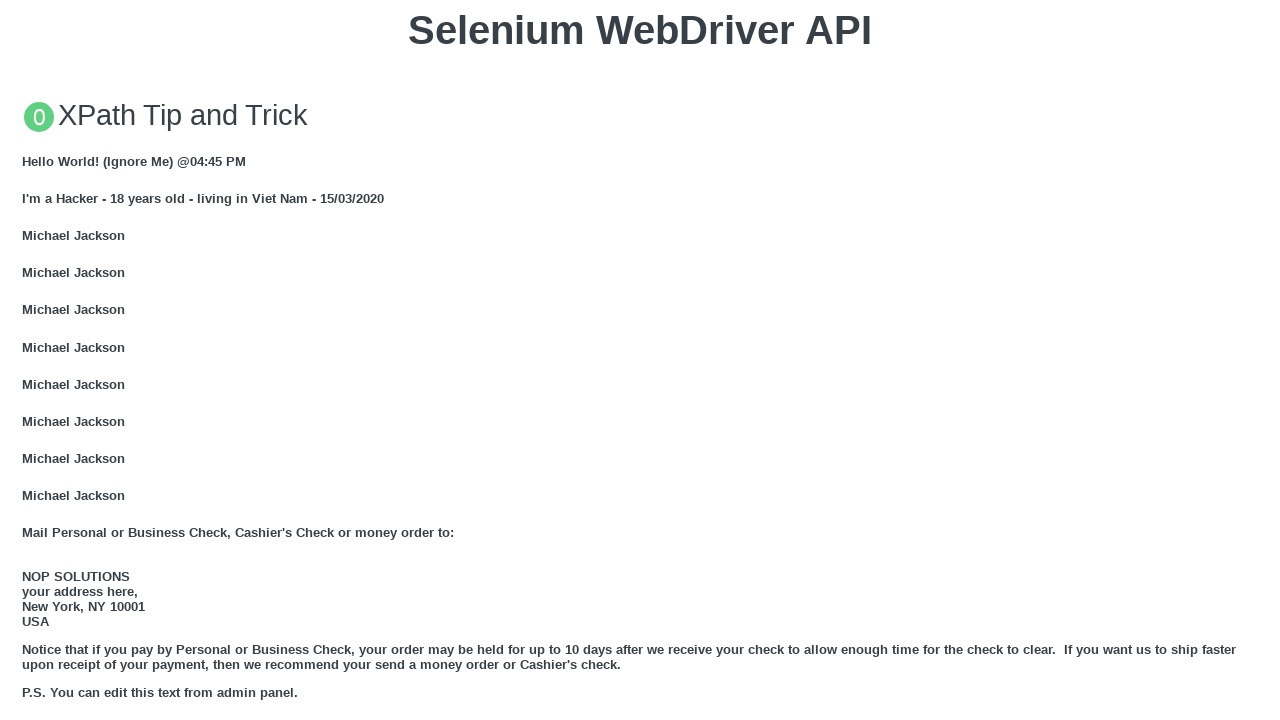

Filled email field with 'Automation Testing' on input#email
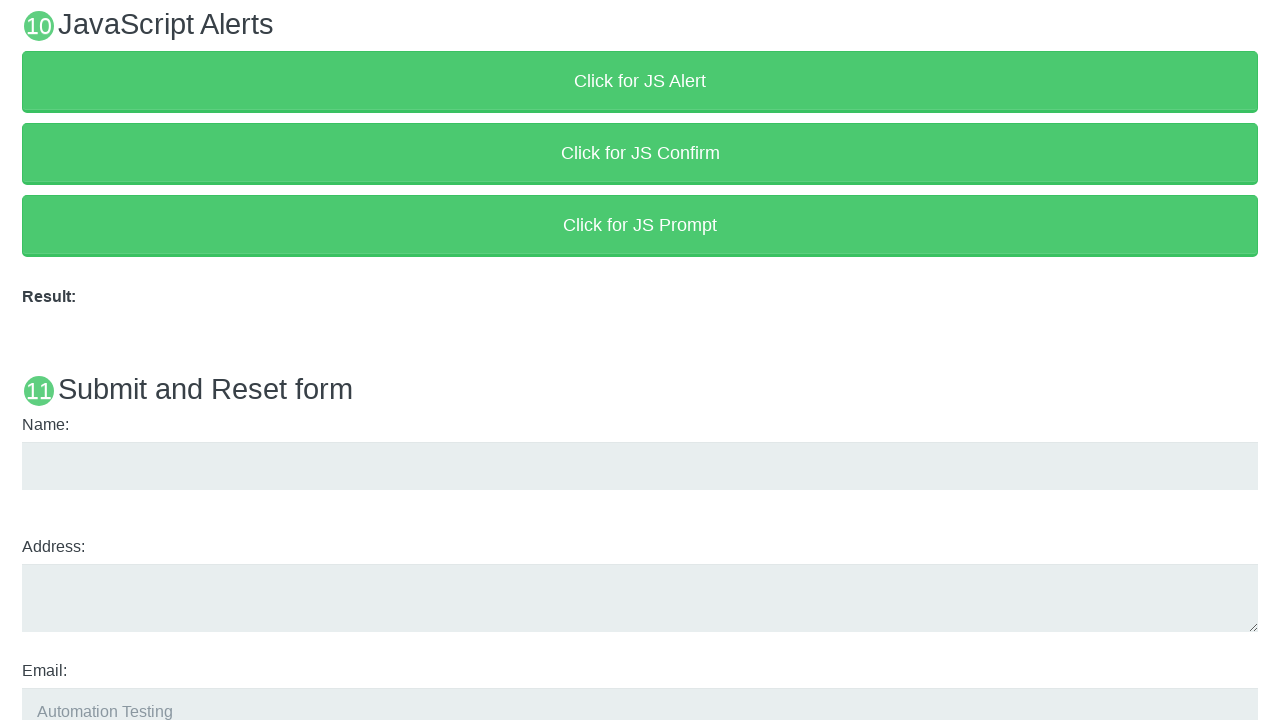

Clicked 'Under 18' radio button at (28, 360) on input#under_18
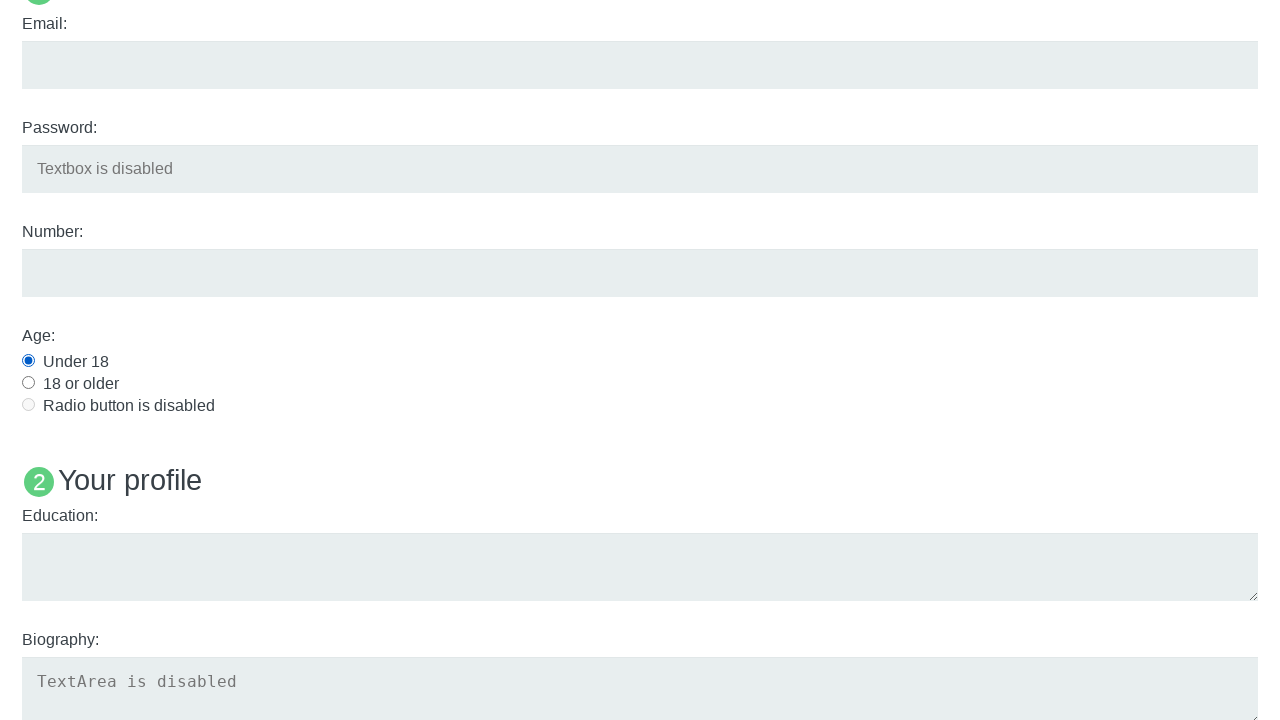

Filled education textarea with 'Automation Testing' on textarea#edu
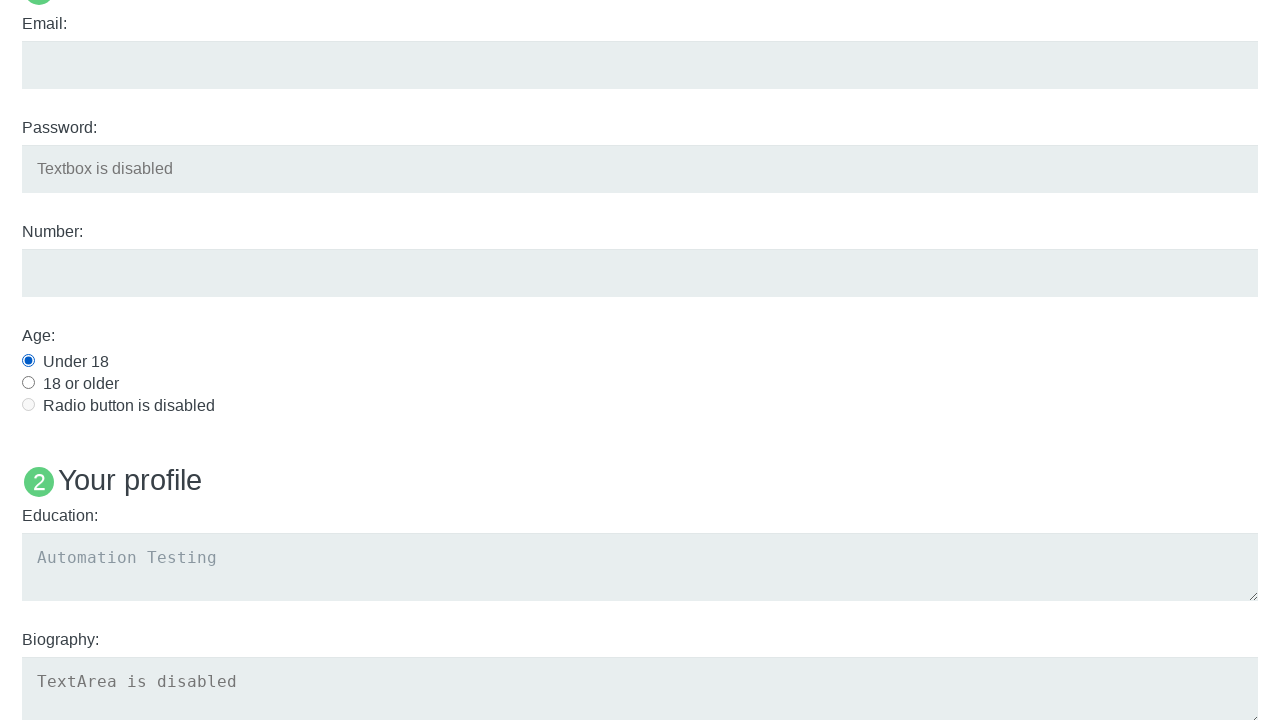

Verified email field is visible
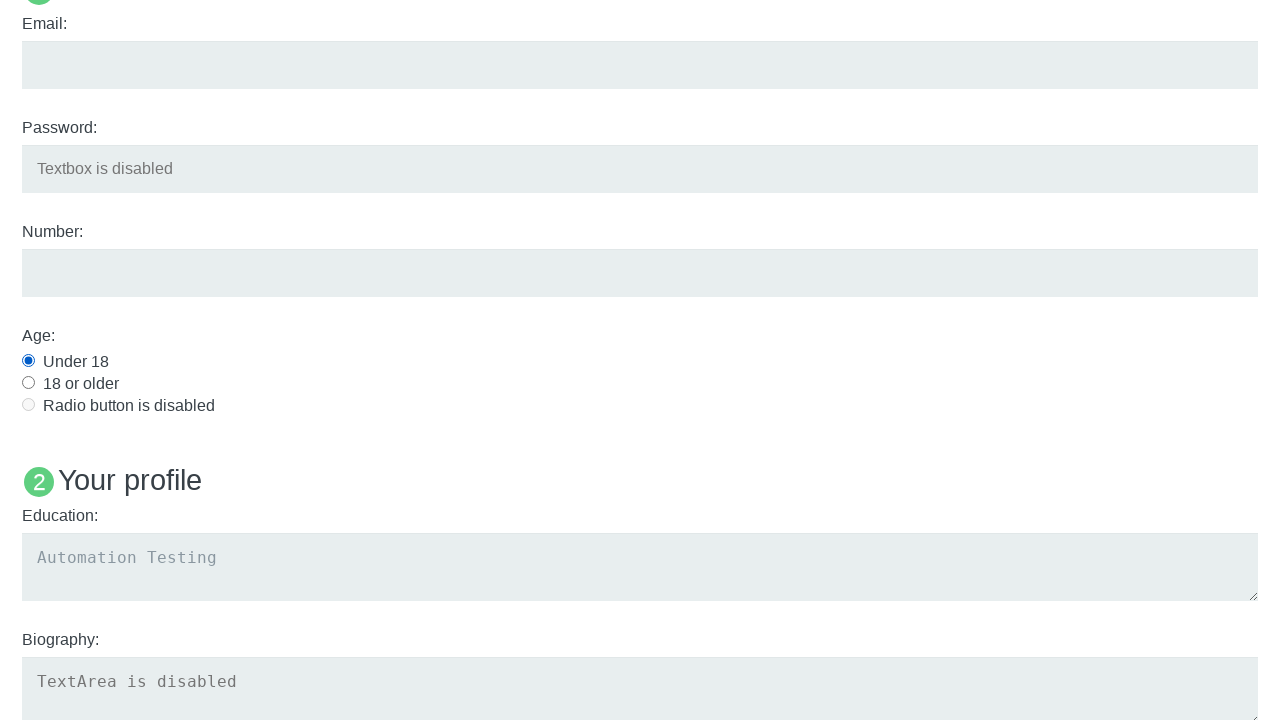

Verified 'Under 18' radio button is visible
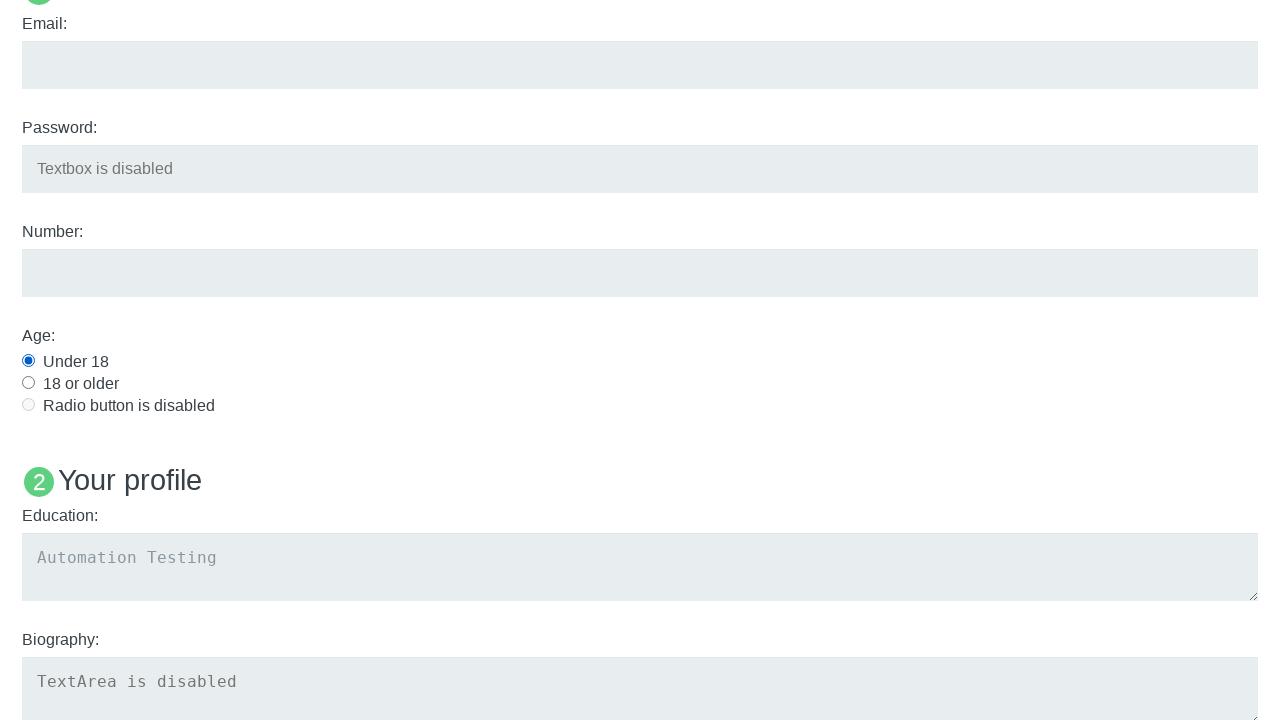

Verified education textarea is visible
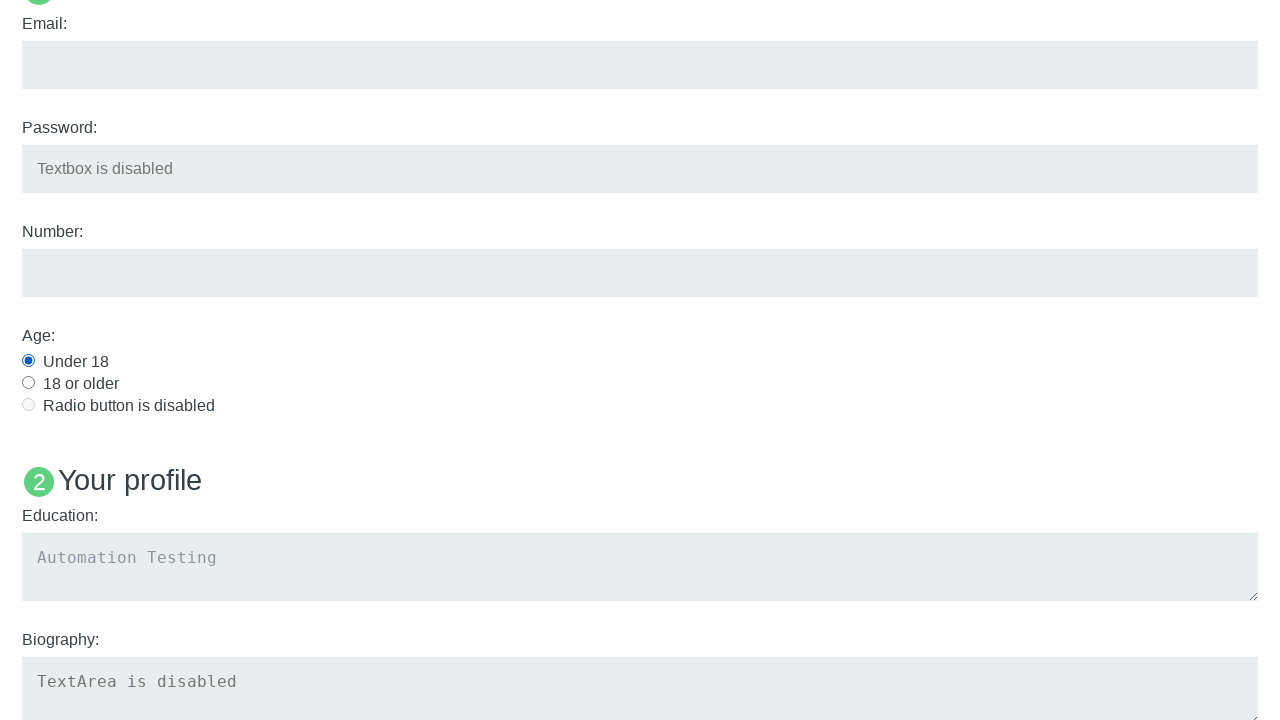

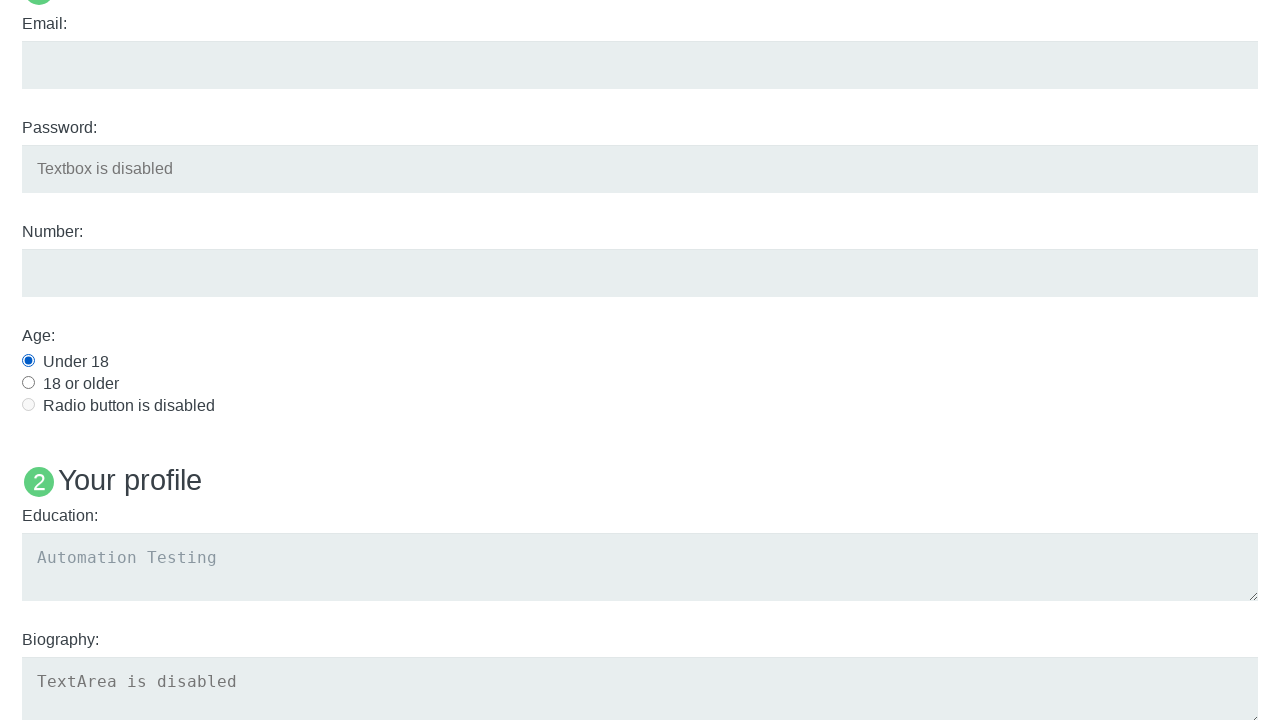